Tests price range slider functionality by dragging the minimum slider to the right and the maximum slider to the left using drag and drop actions.

Starting URL: https://www.jqueryscript.net/demo/Price-Range-Slider-jQuery-UI/

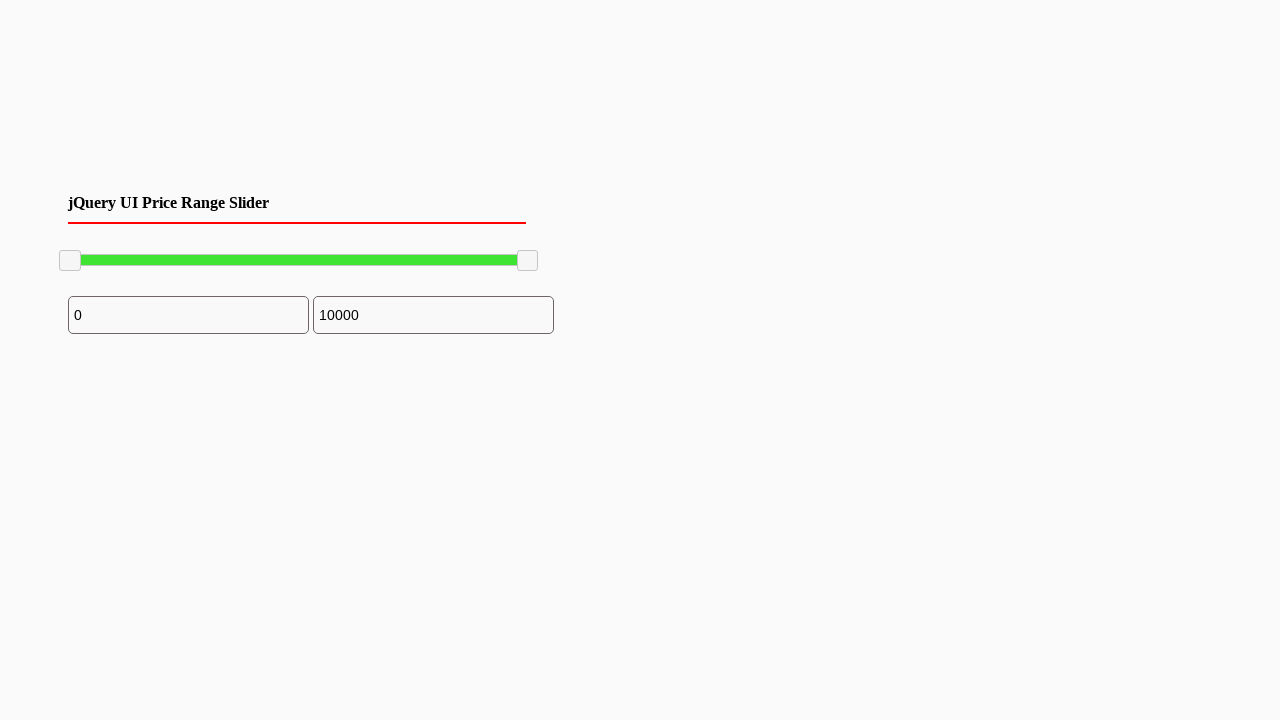

Located minimum price range slider element
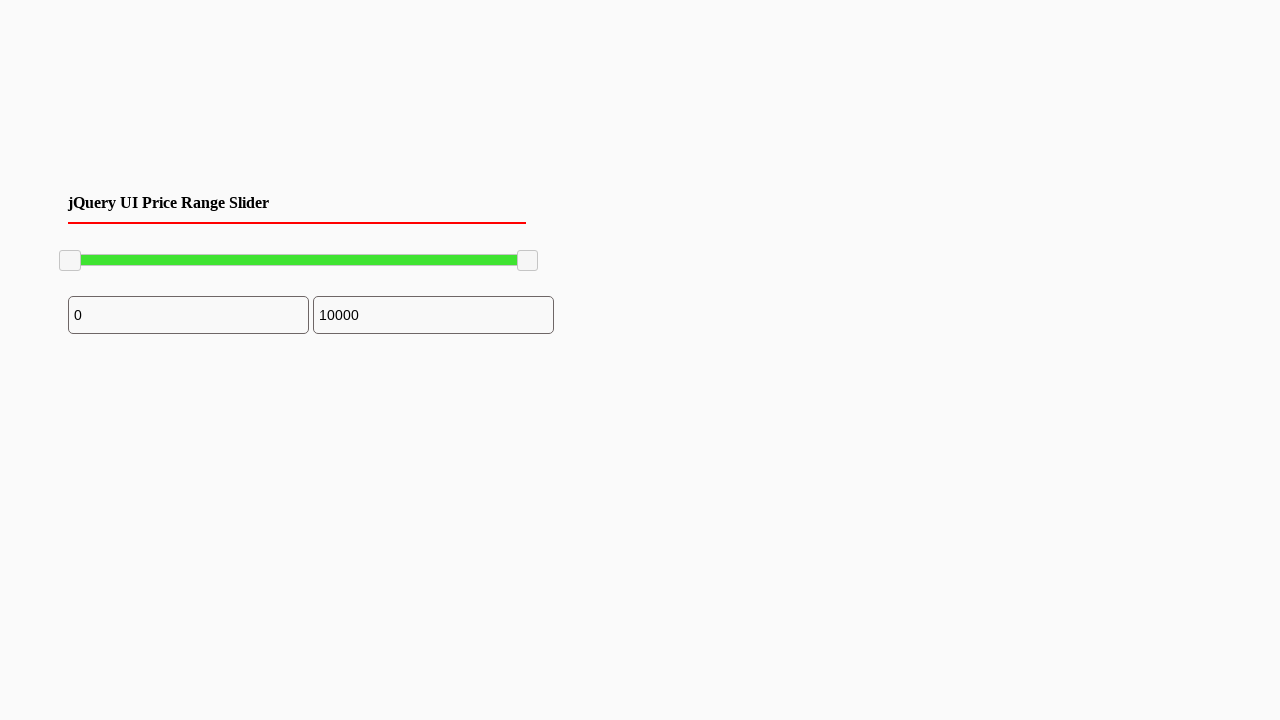

Retrieved bounding box of minimum slider
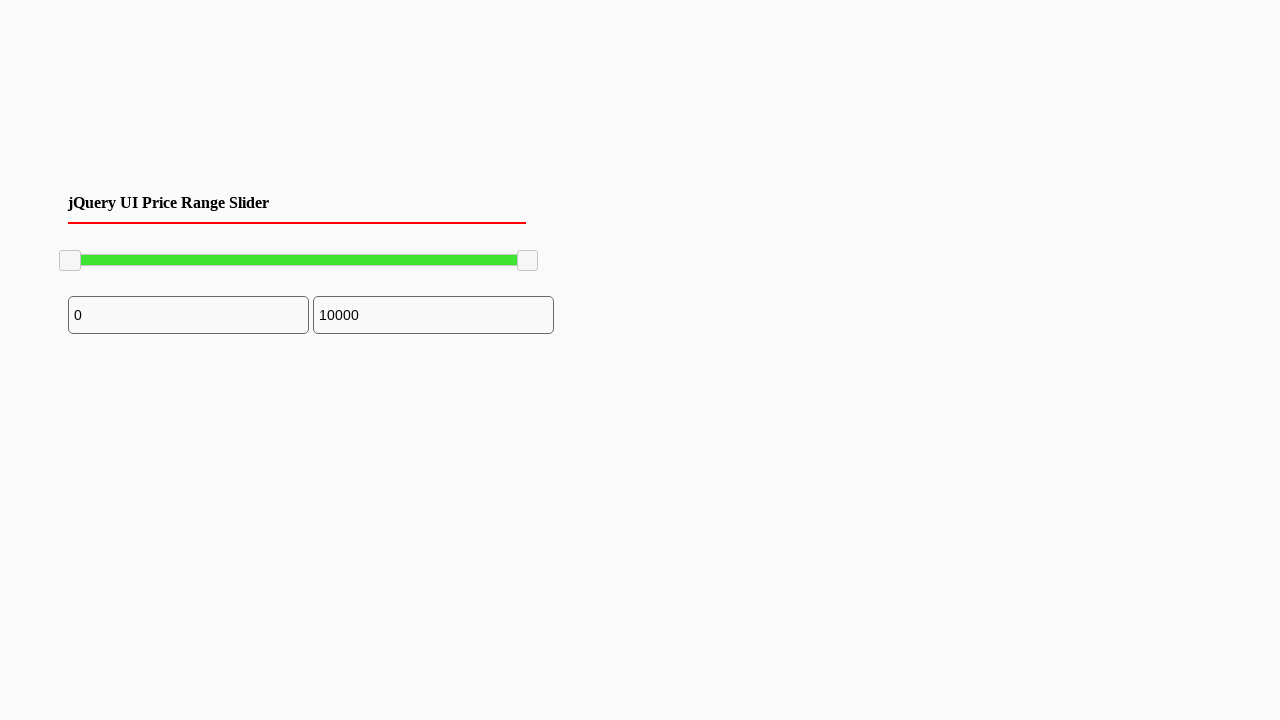

Moved mouse to minimum slider center position at (70, 261)
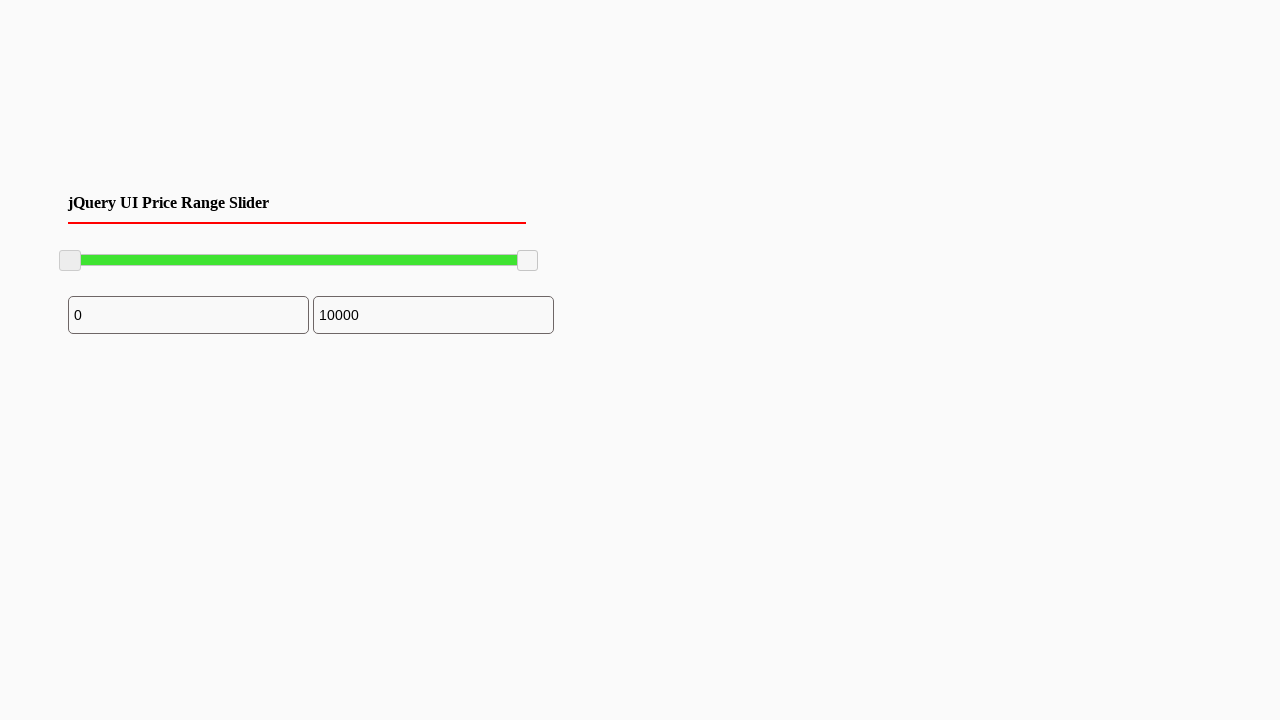

Pressed mouse button down on minimum slider at (70, 261)
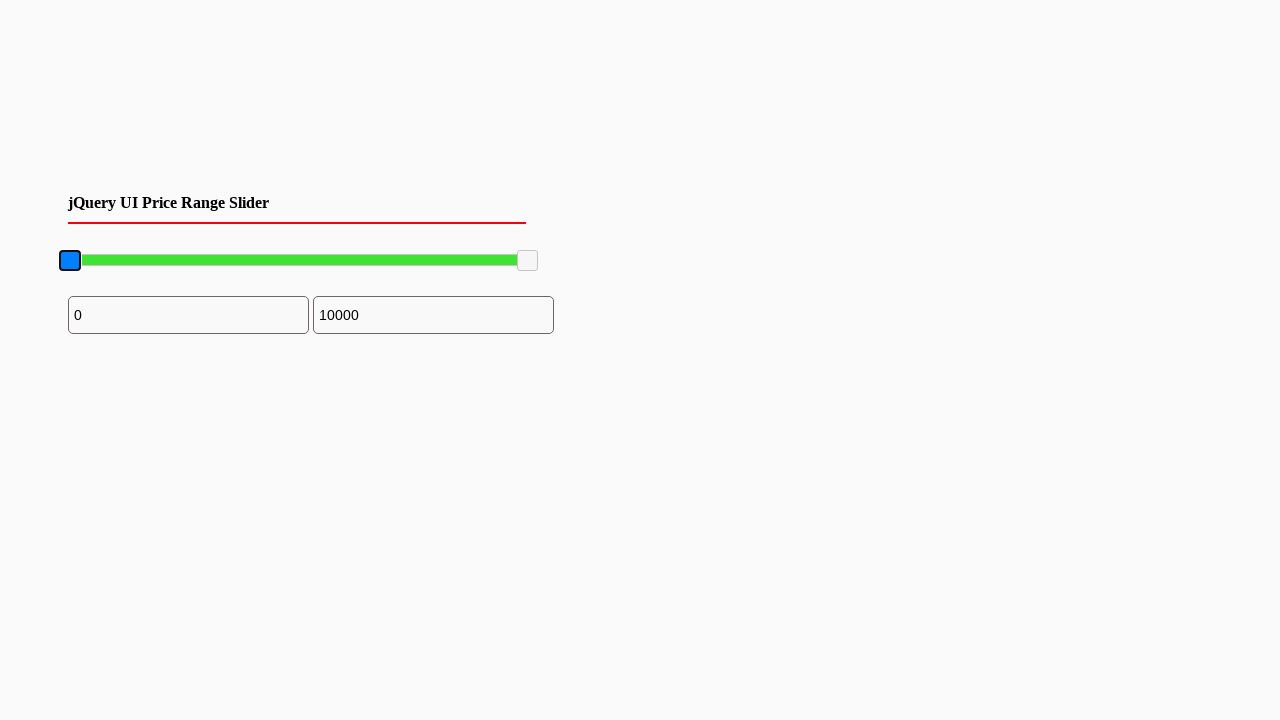

Dragged minimum slider 100 pixels to the right at (170, 261)
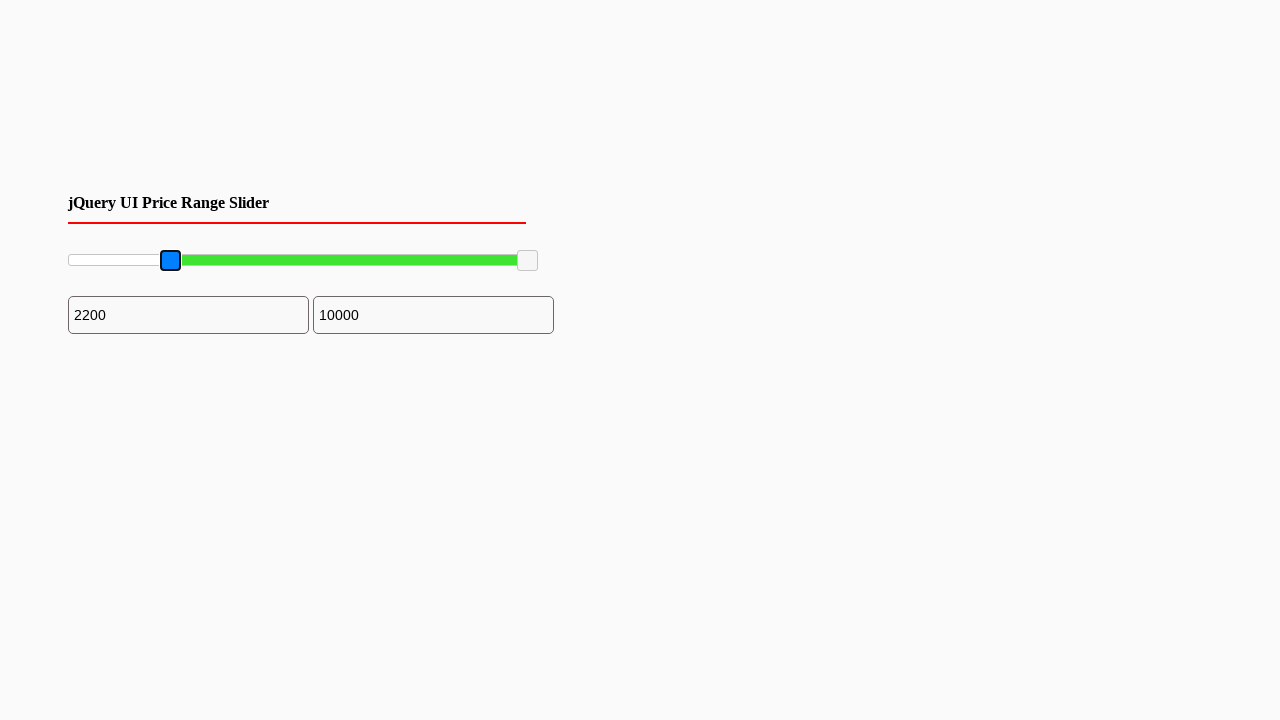

Released mouse button after dragging minimum slider at (170, 261)
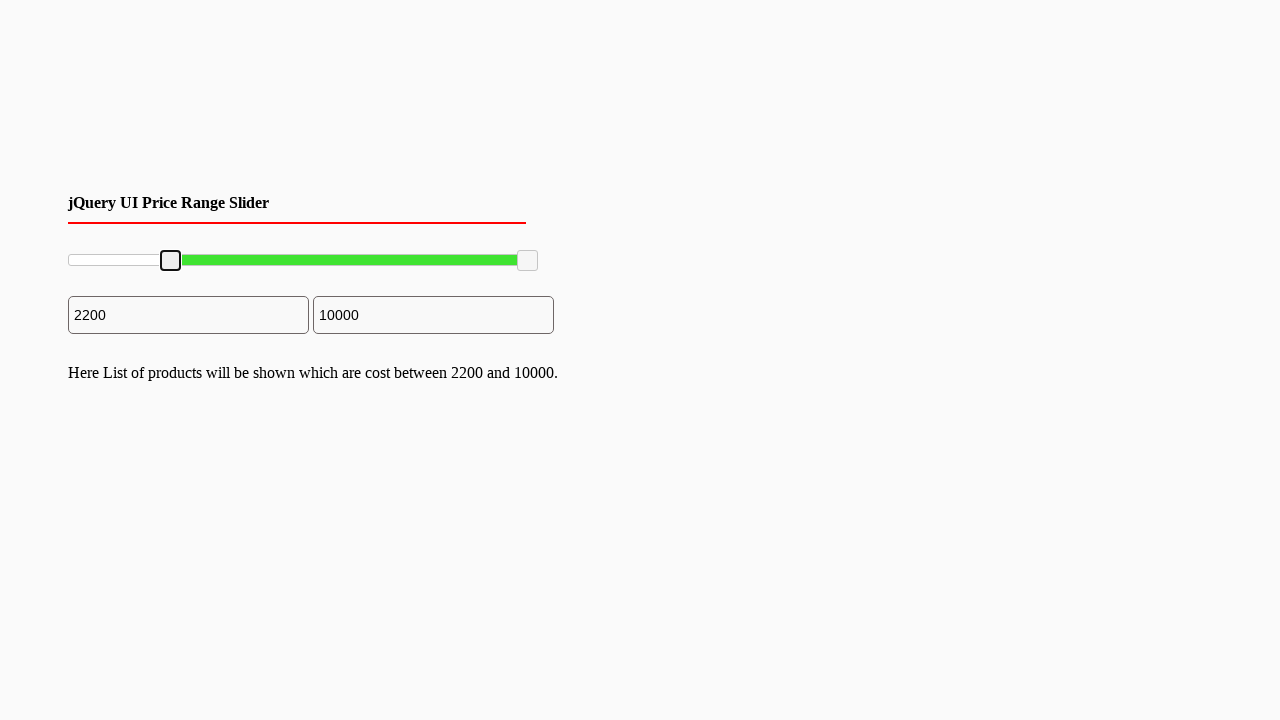

Located maximum price range slider element
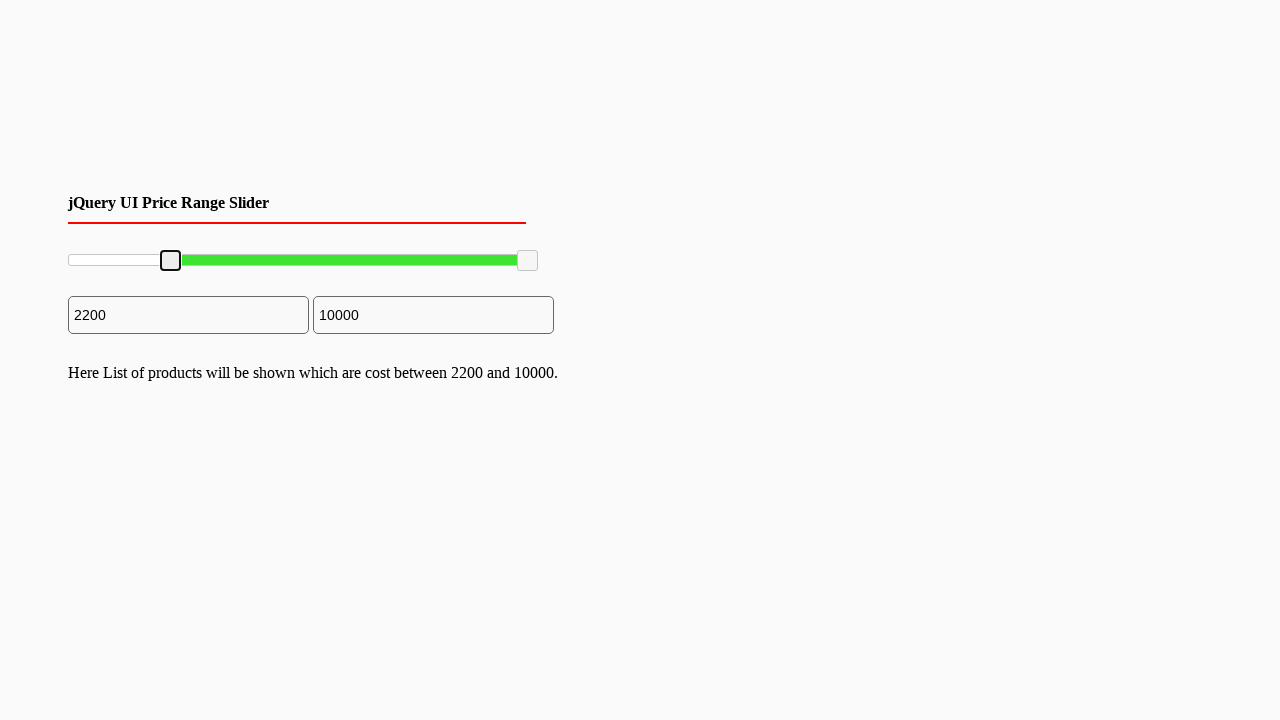

Retrieved bounding box of maximum slider
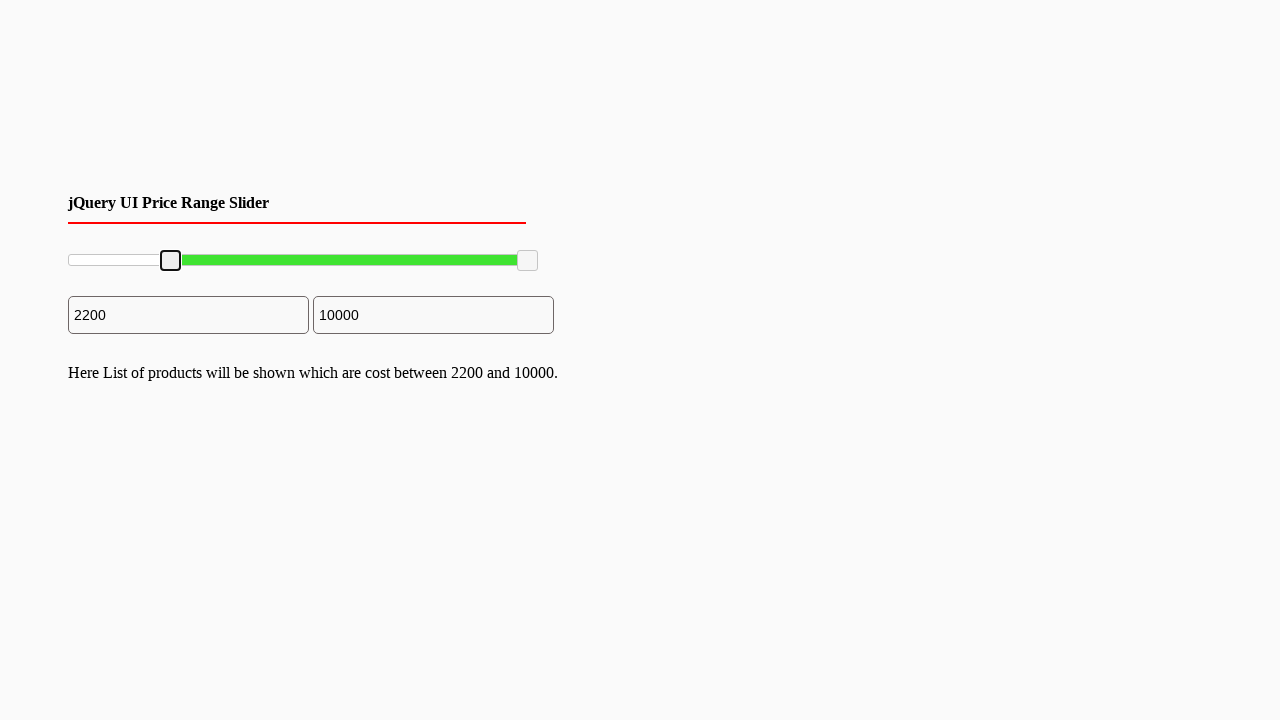

Moved mouse to maximum slider center position at (528, 261)
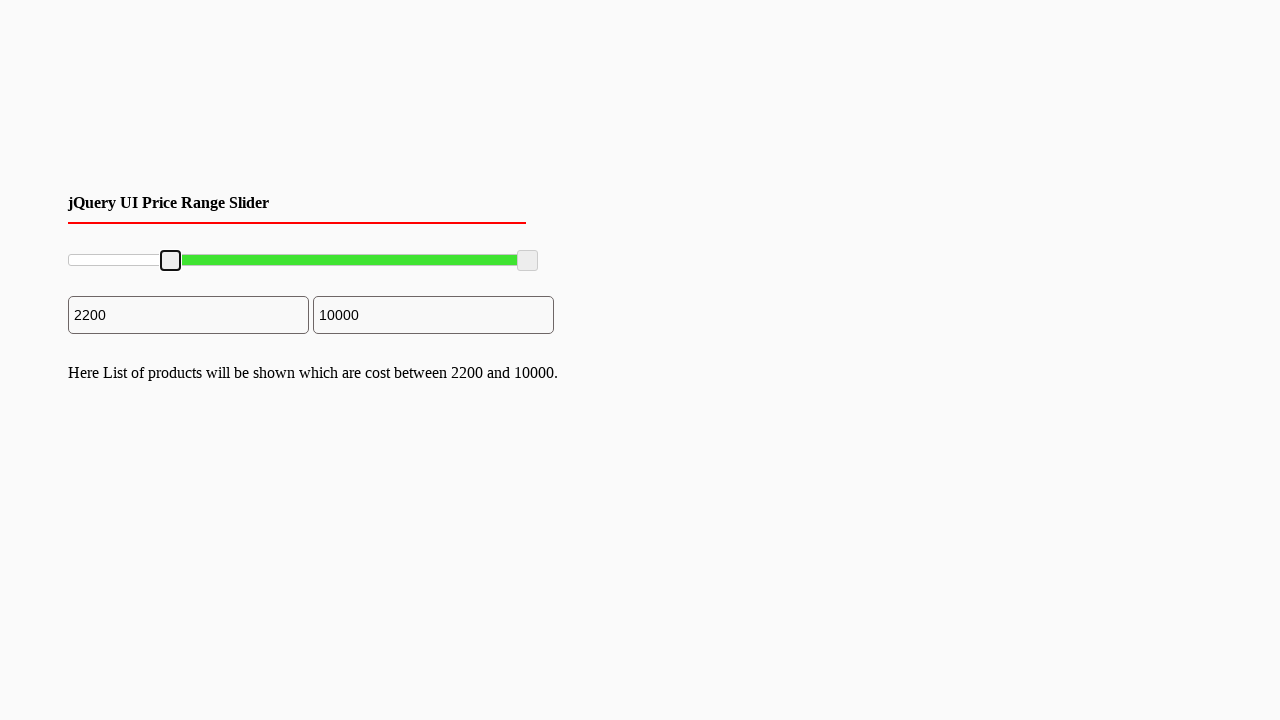

Pressed mouse button down on maximum slider at (528, 261)
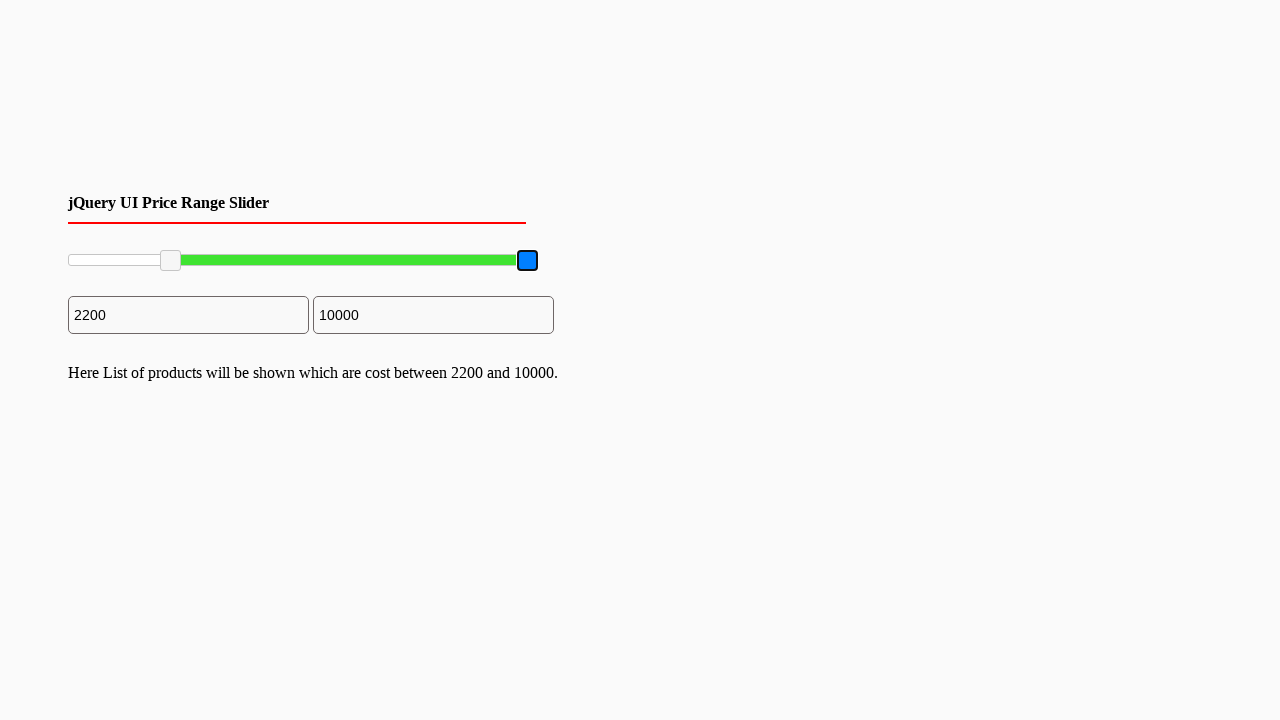

Dragged maximum slider 96 pixels to the left at (432, 261)
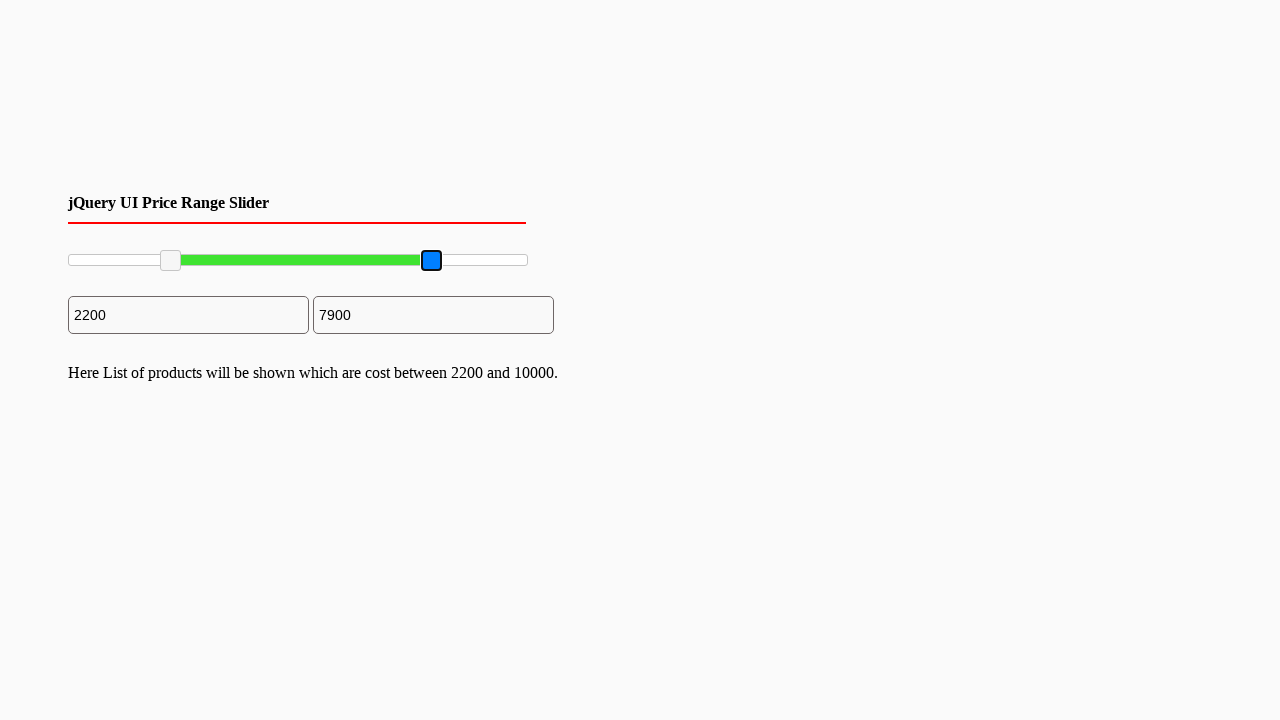

Released mouse button after dragging maximum slider at (432, 261)
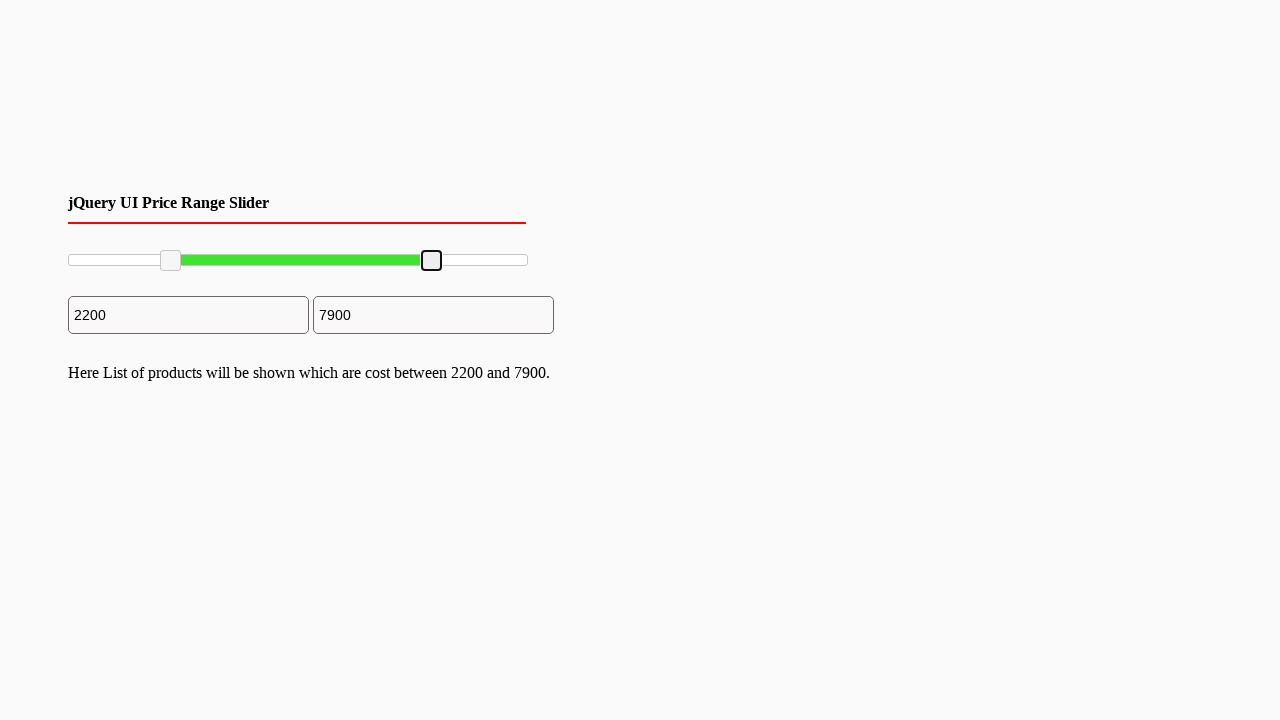

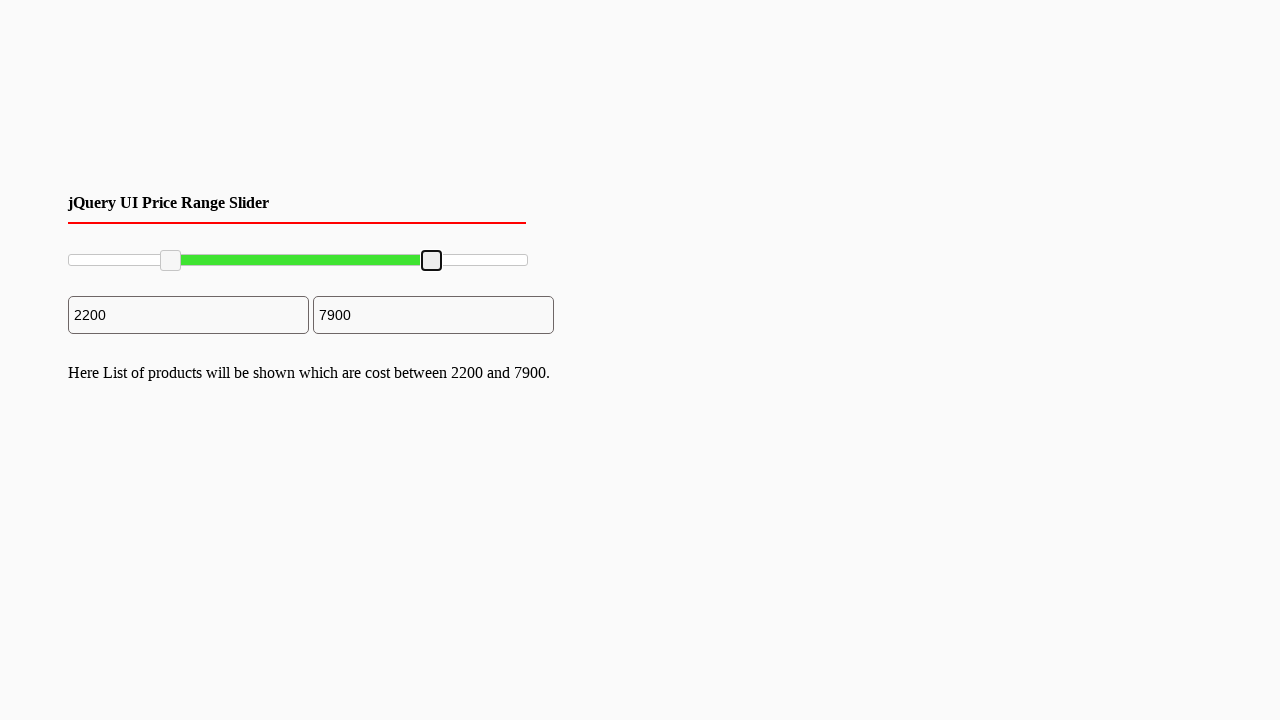